Tests hotel booking functionality by searching for hotels in London with specific dates and guest counts, applying price and rating filters, selecting the cheapest hotel, and verifying the reservation summary appears.

Starting URL: https://demos.devexpress.com/rwa/dxhotels/

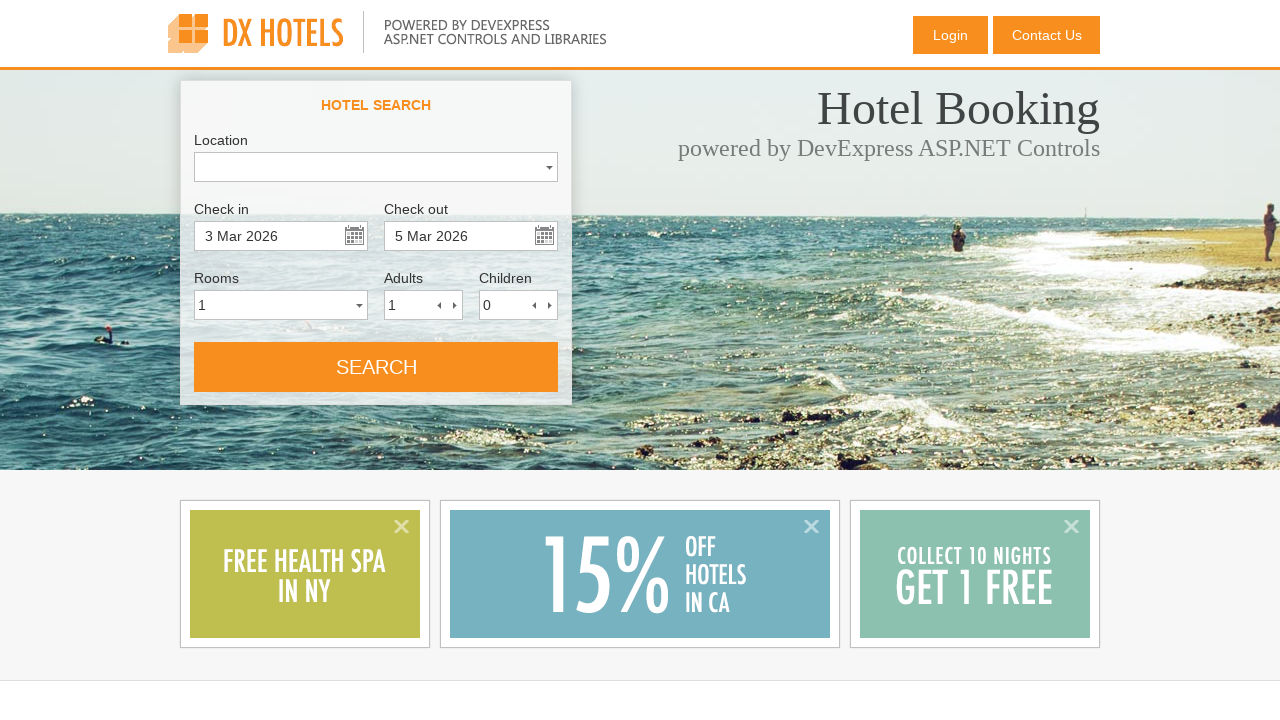

Waited for location input field to appear
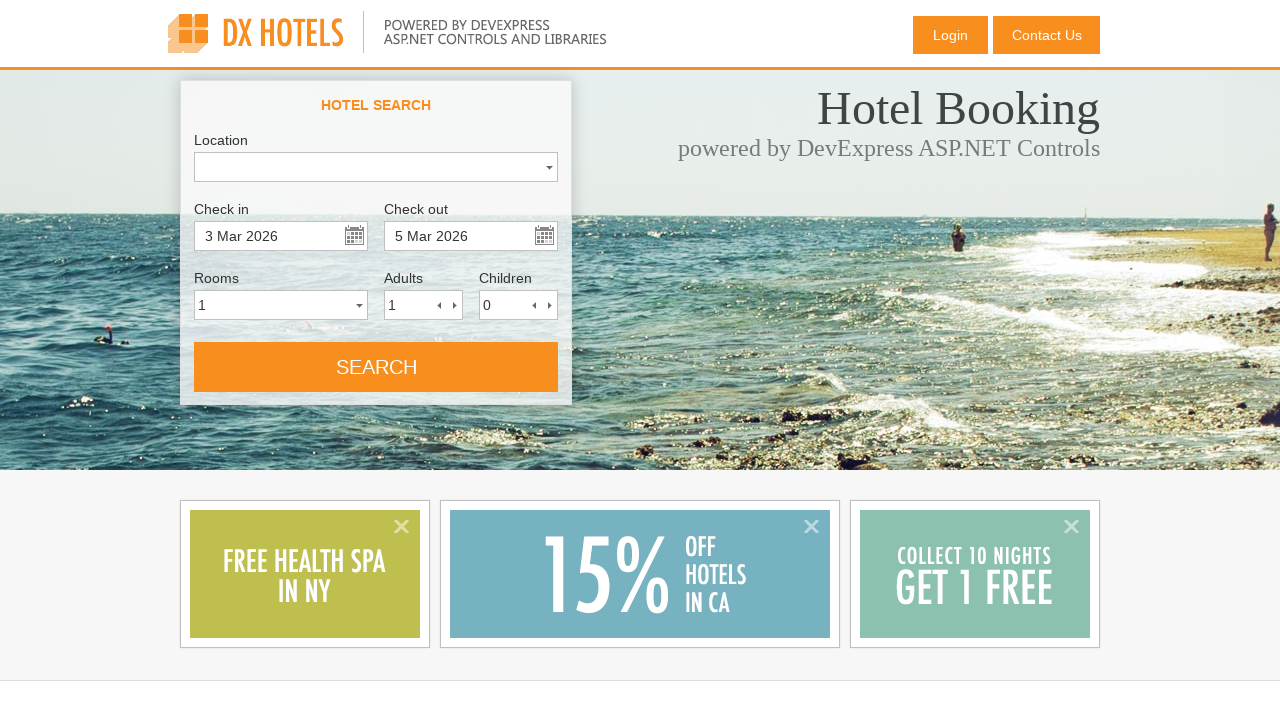

Clicked on location input field at (369, 166) on #MainContentPlaceHolder_SearchPanel_SearchPanelLayout_LocationComboBox_I
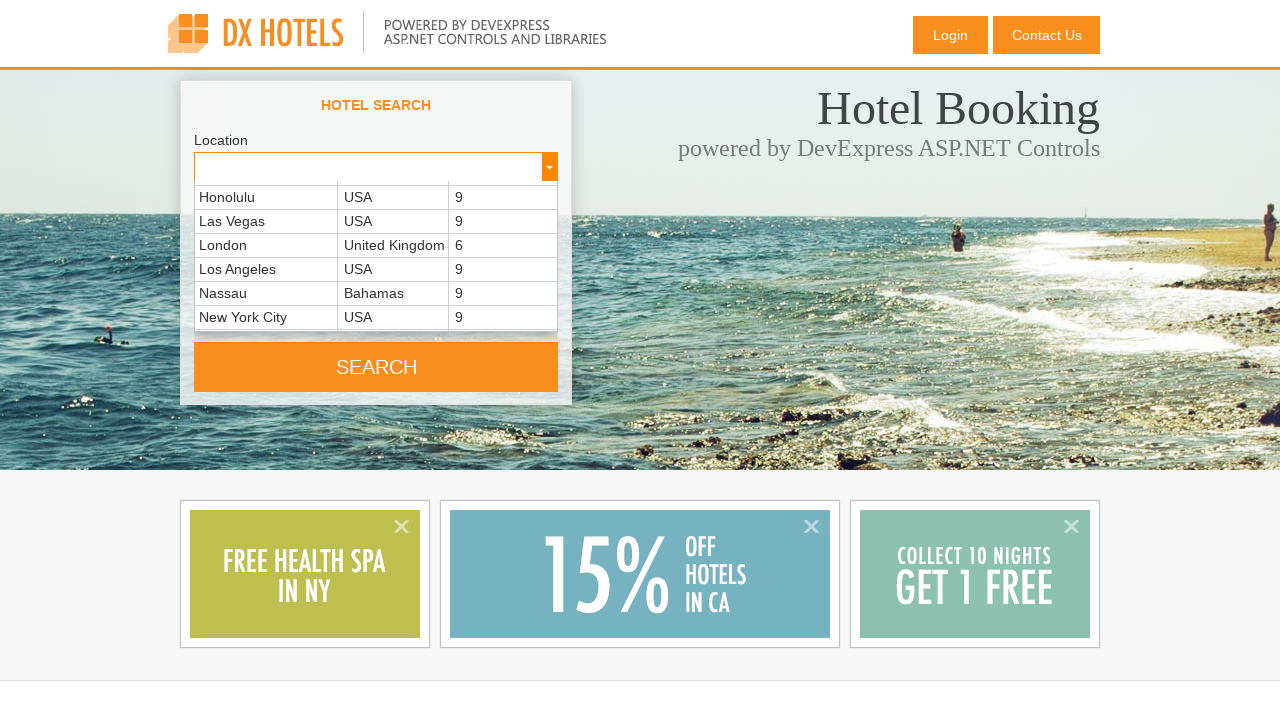

Cleared location input field on #MainContentPlaceHolder_SearchPanel_SearchPanelLayout_LocationComboBox_I
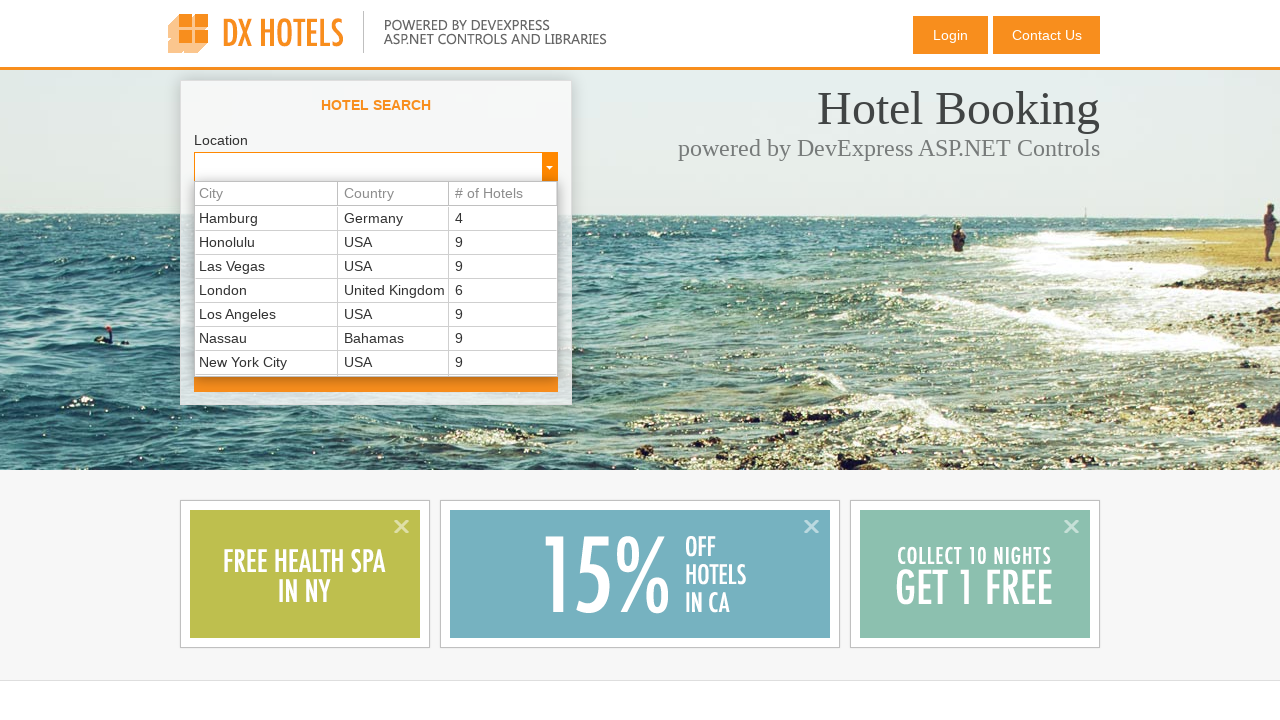

Entered 'London' in location field on #MainContentPlaceHolder_SearchPanel_SearchPanelLayout_LocationComboBox_I
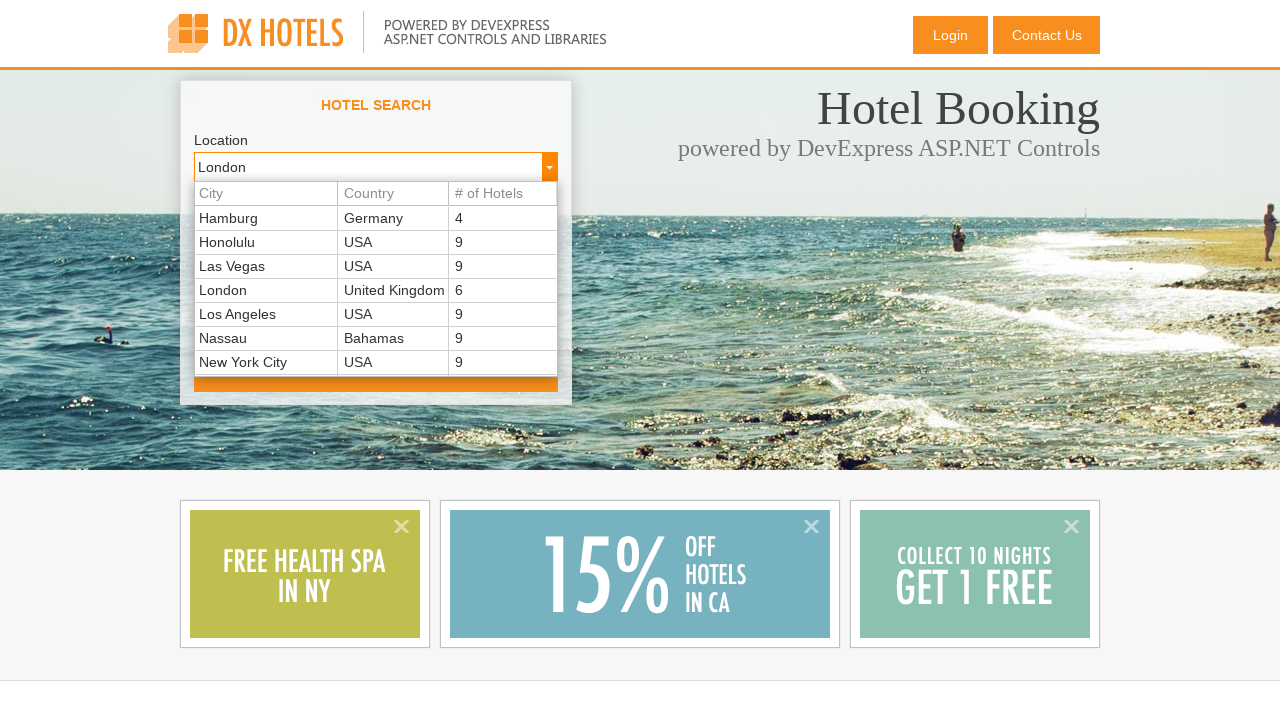

Clicked location field to confirm selection at (369, 166) on #MainContentPlaceHolder_SearchPanel_SearchPanelLayout_LocationComboBox_I
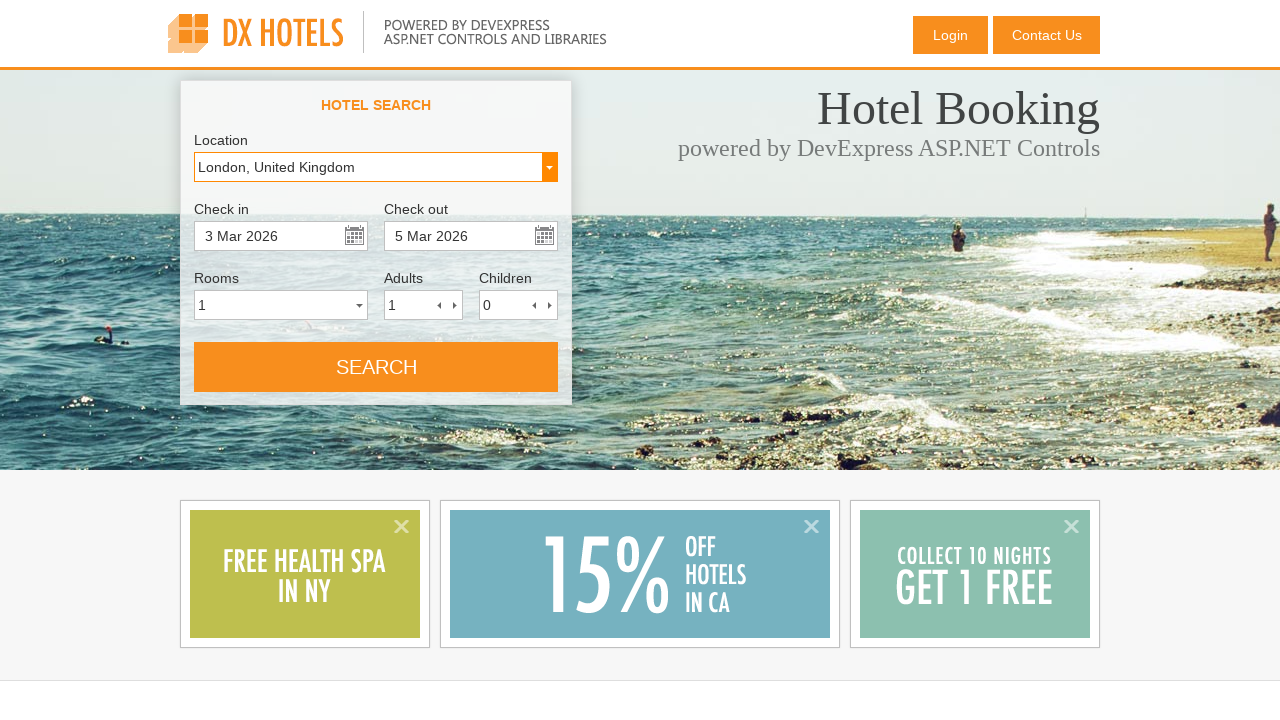

Waited for check-in date field to appear
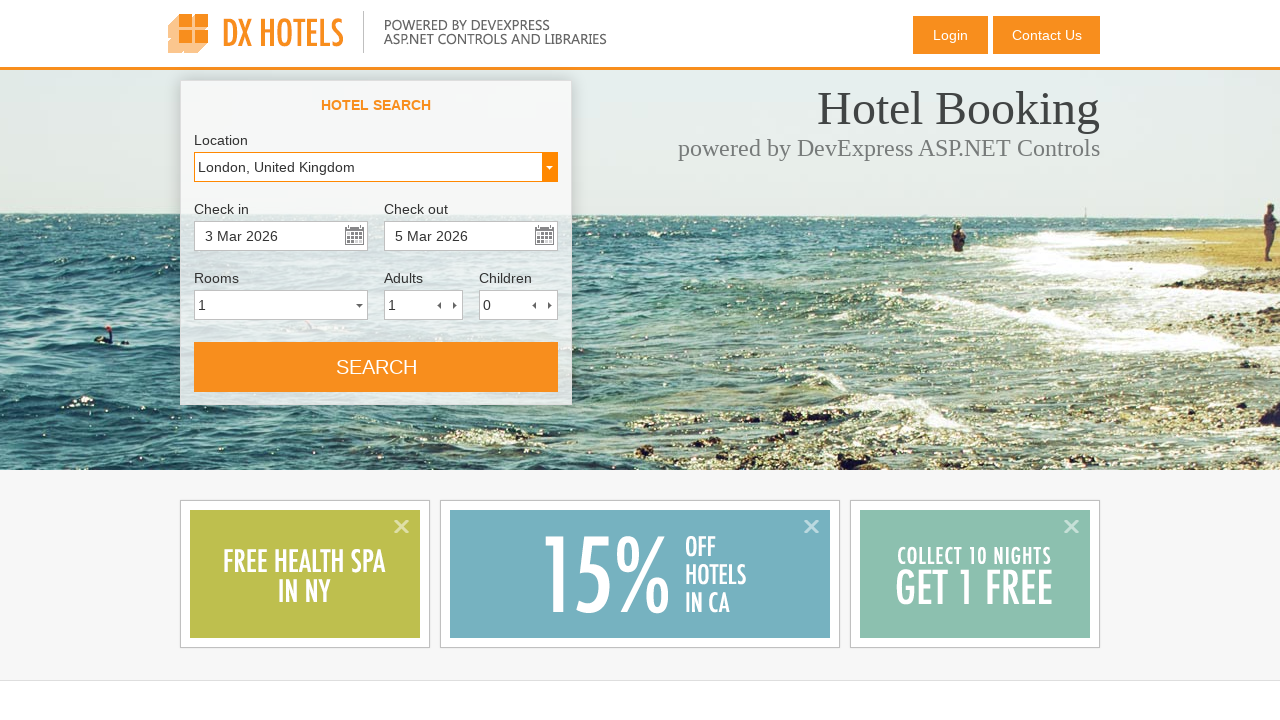

Entered check-in date: 03/04/2026 on #MainContentPlaceHolder_SearchPanel_SearchPanelLayout_CheckInDateEdit_I
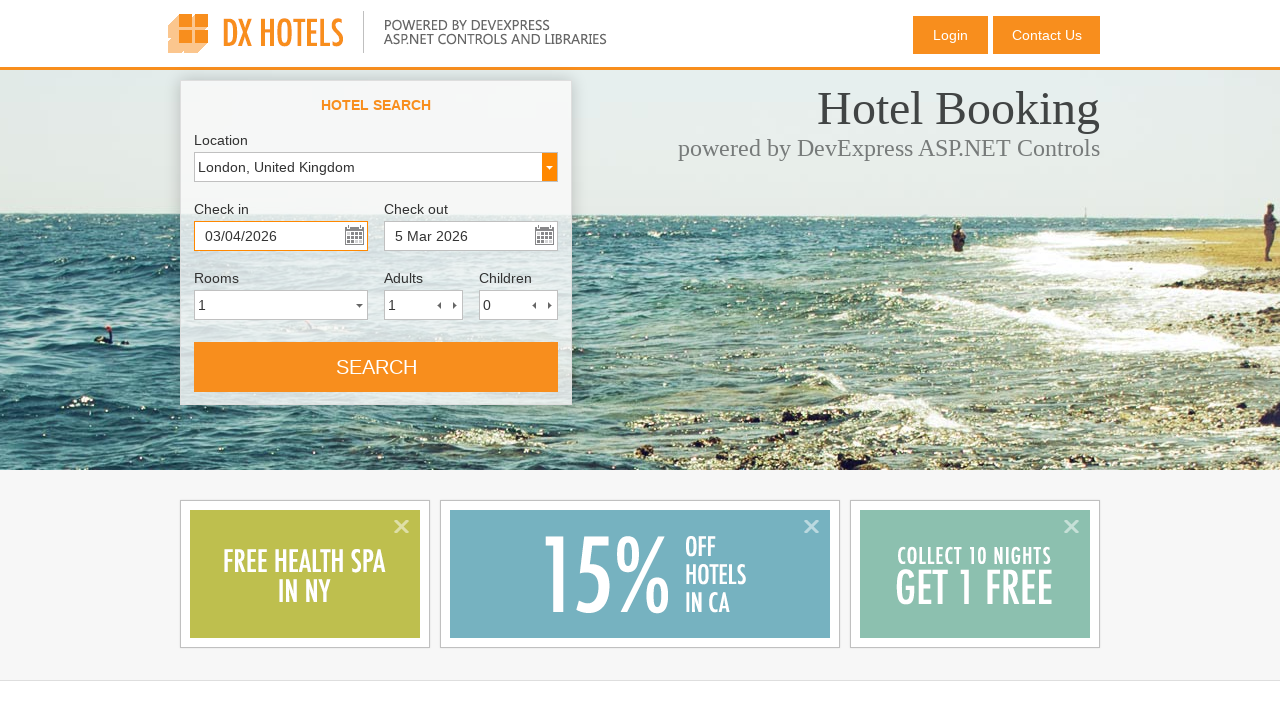

Waited for check-out date field to appear
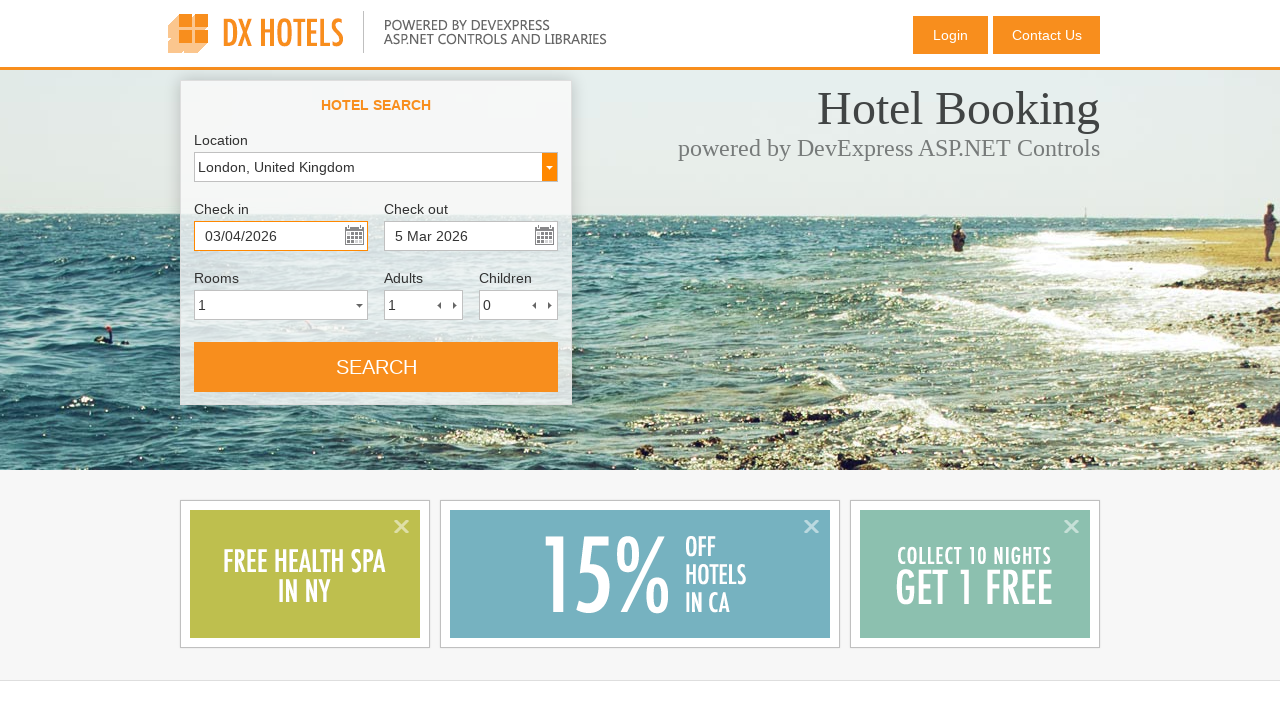

Entered check-out date: 03/09/2026 on #MainContentPlaceHolder_SearchPanel_SearchPanelLayout_CheckOutDateEdit_I
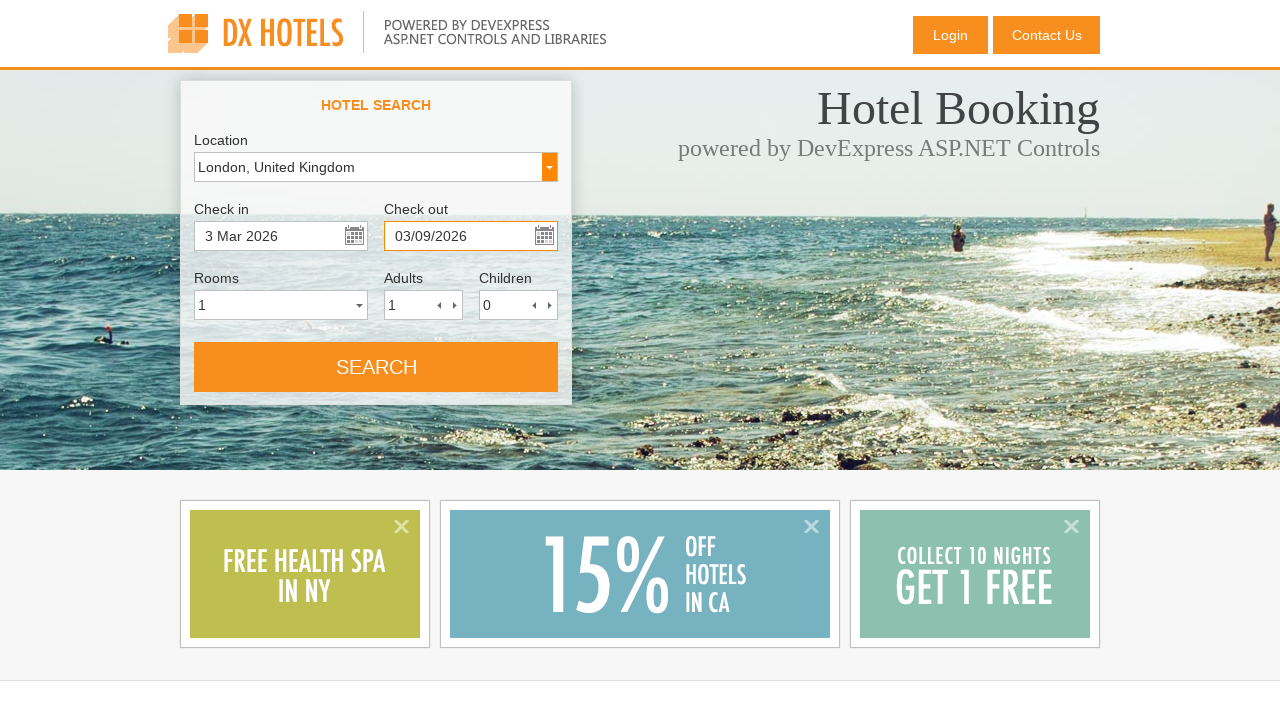

Waited for adults count field to appear
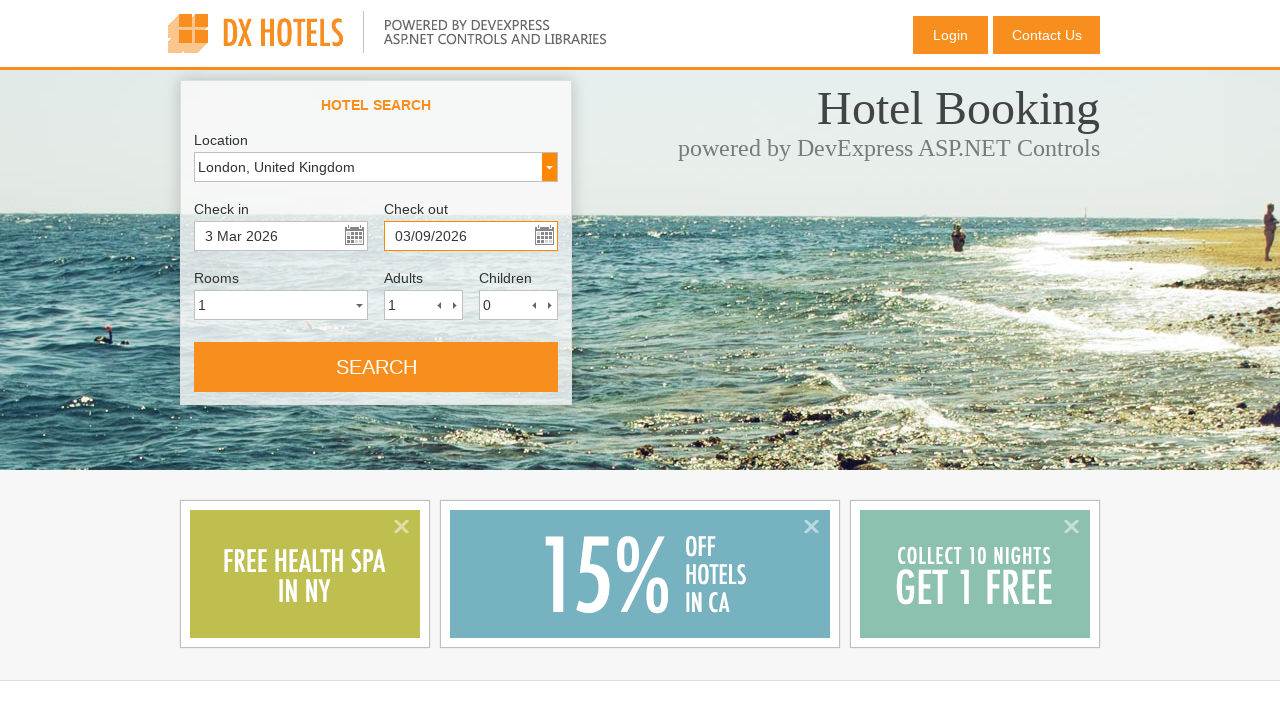

Clicked on adults count field at (409, 304) on #MainContentPlaceHolder_SearchPanel_SearchPanelLayout_AdultsSpinEdit_I
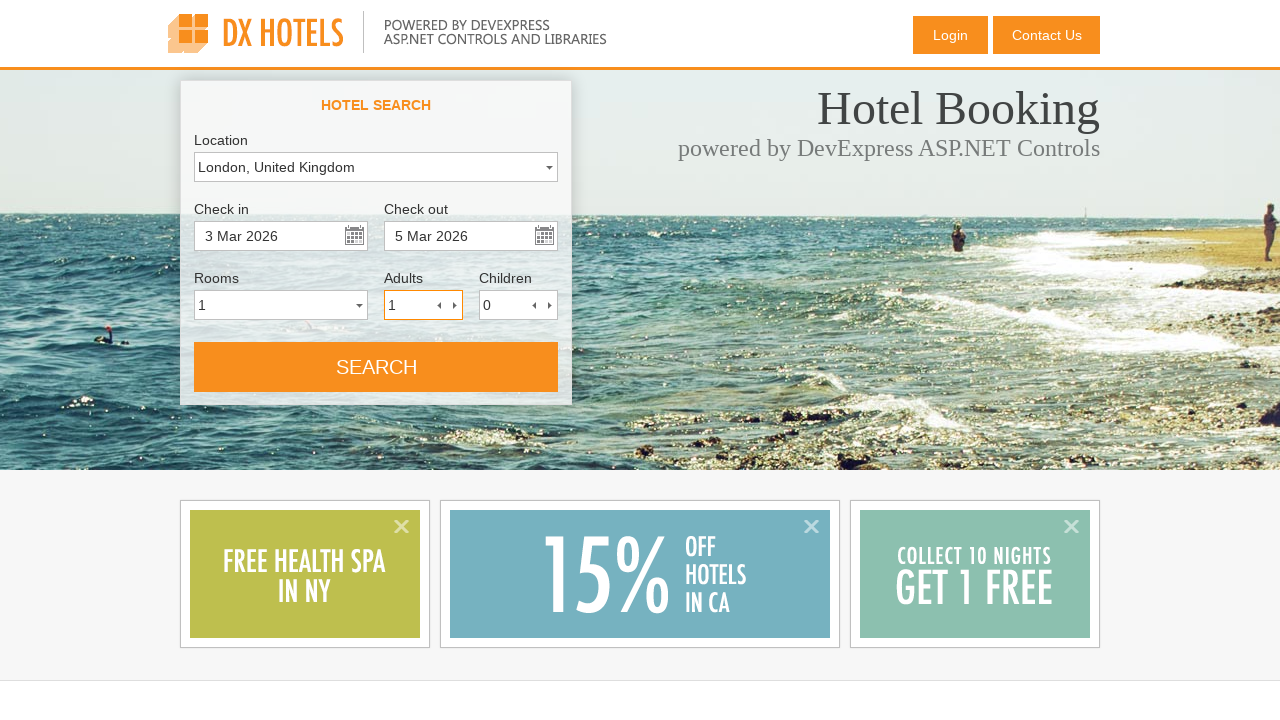

Selected all text in adults field on #MainContentPlaceHolder_SearchPanel_SearchPanelLayout_AdultsSpinEdit_I
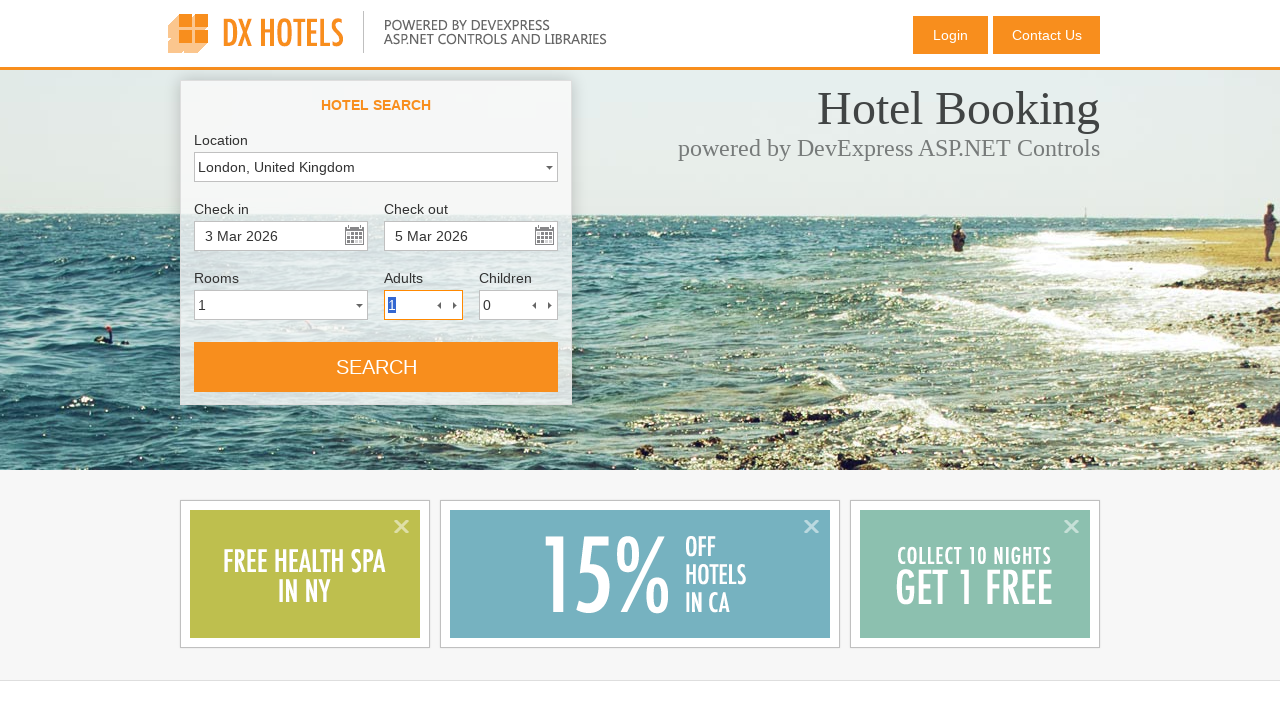

Deleted existing adults count on #MainContentPlaceHolder_SearchPanel_SearchPanelLayout_AdultsSpinEdit_I
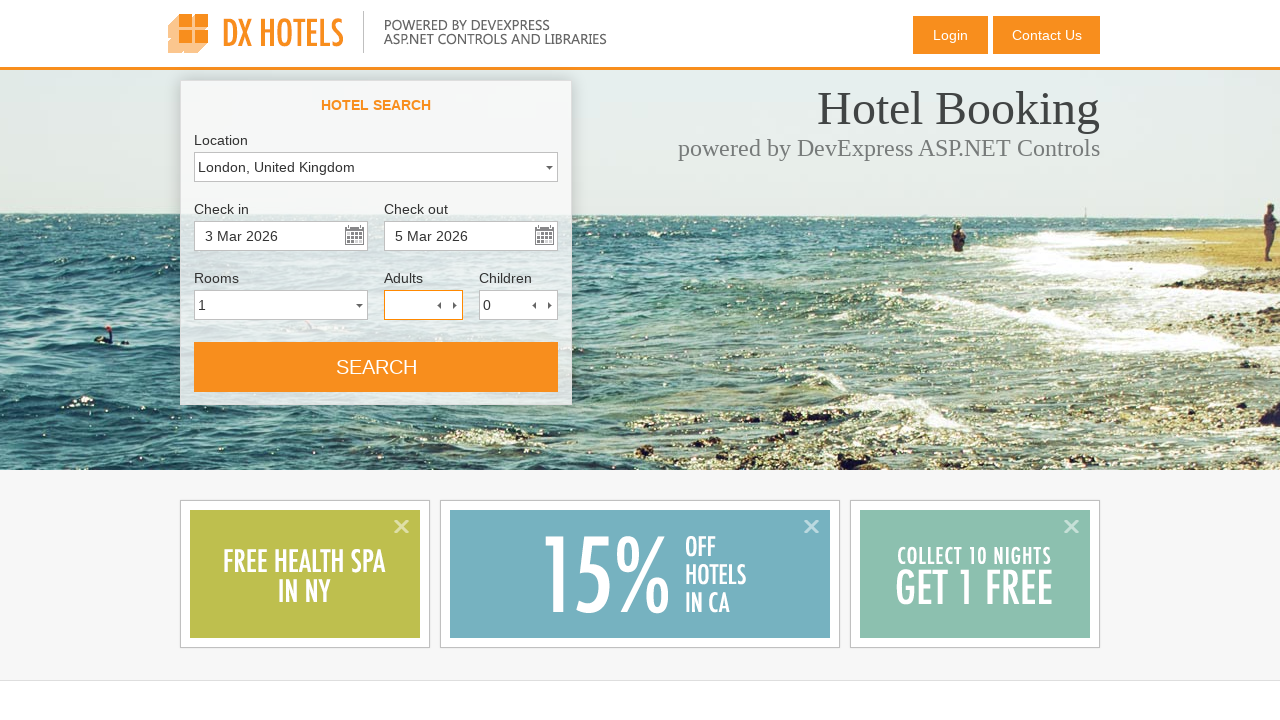

Set adults count to 3 on #MainContentPlaceHolder_SearchPanel_SearchPanelLayout_AdultsSpinEdit_I
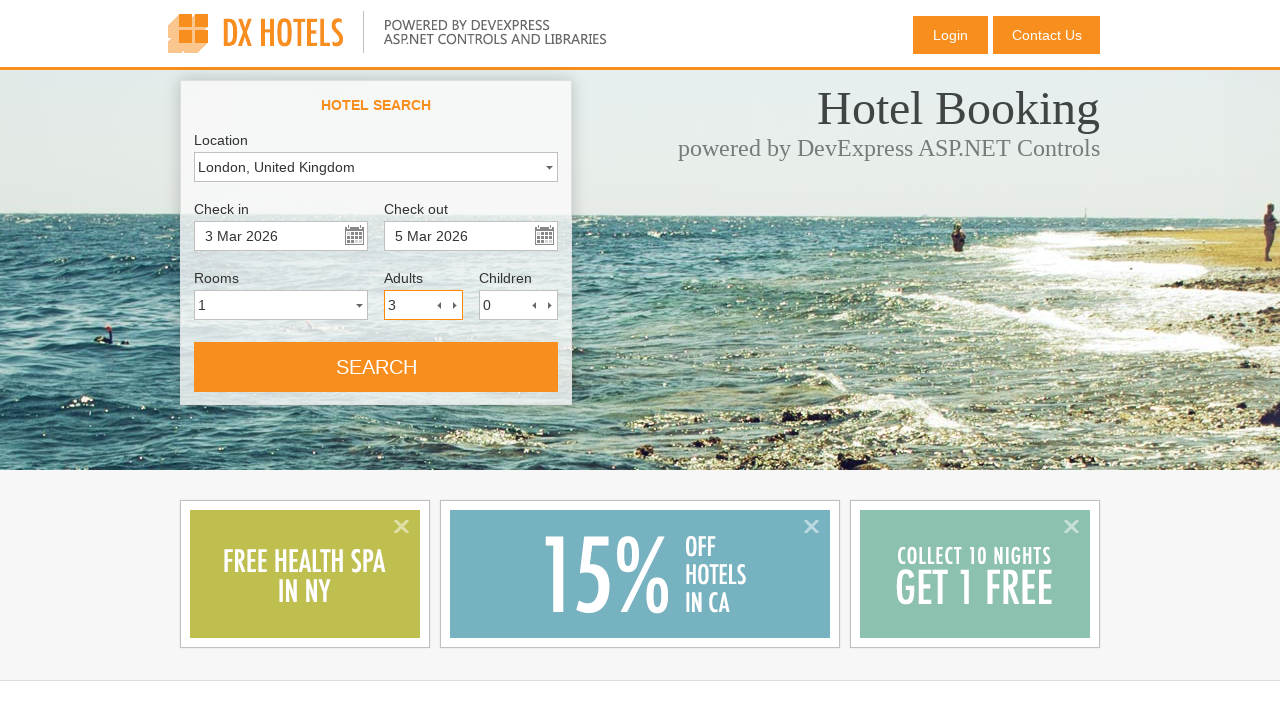

Waited for children count field to appear
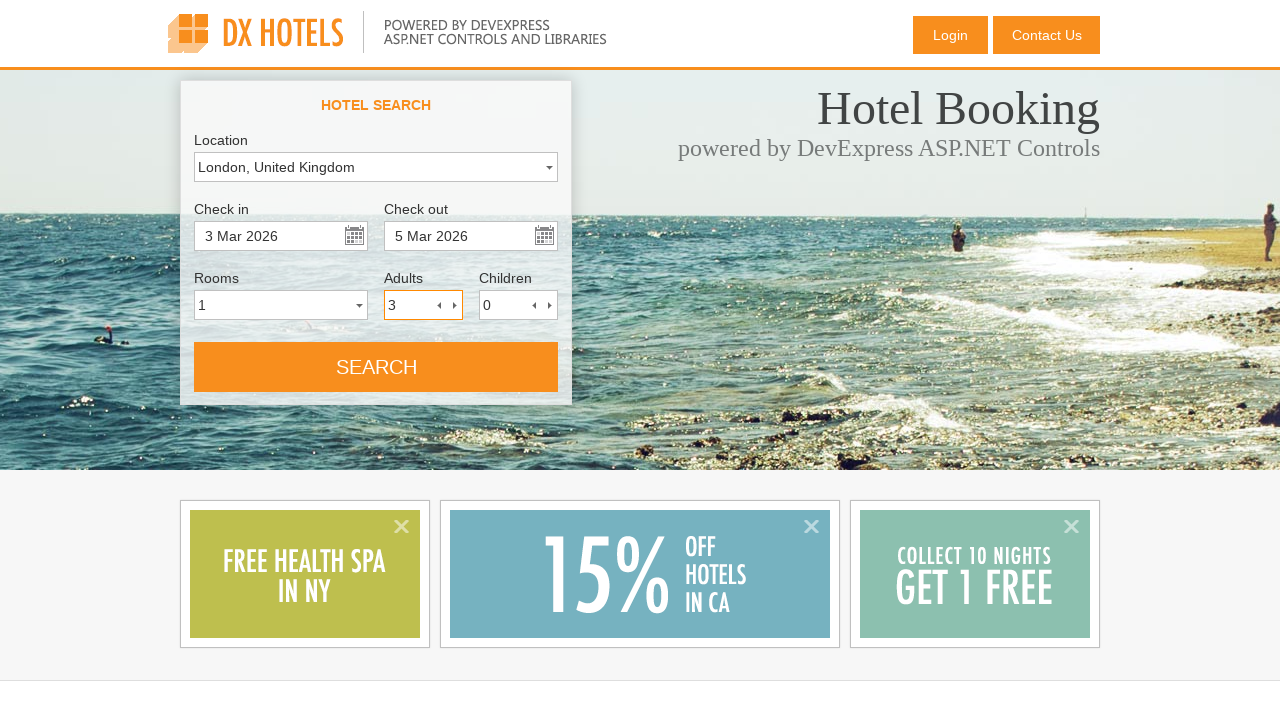

Clicked on children count field at (504, 304) on #MainContentPlaceHolder_SearchPanel_SearchPanelLayout_ChildrenSpinEdit_I
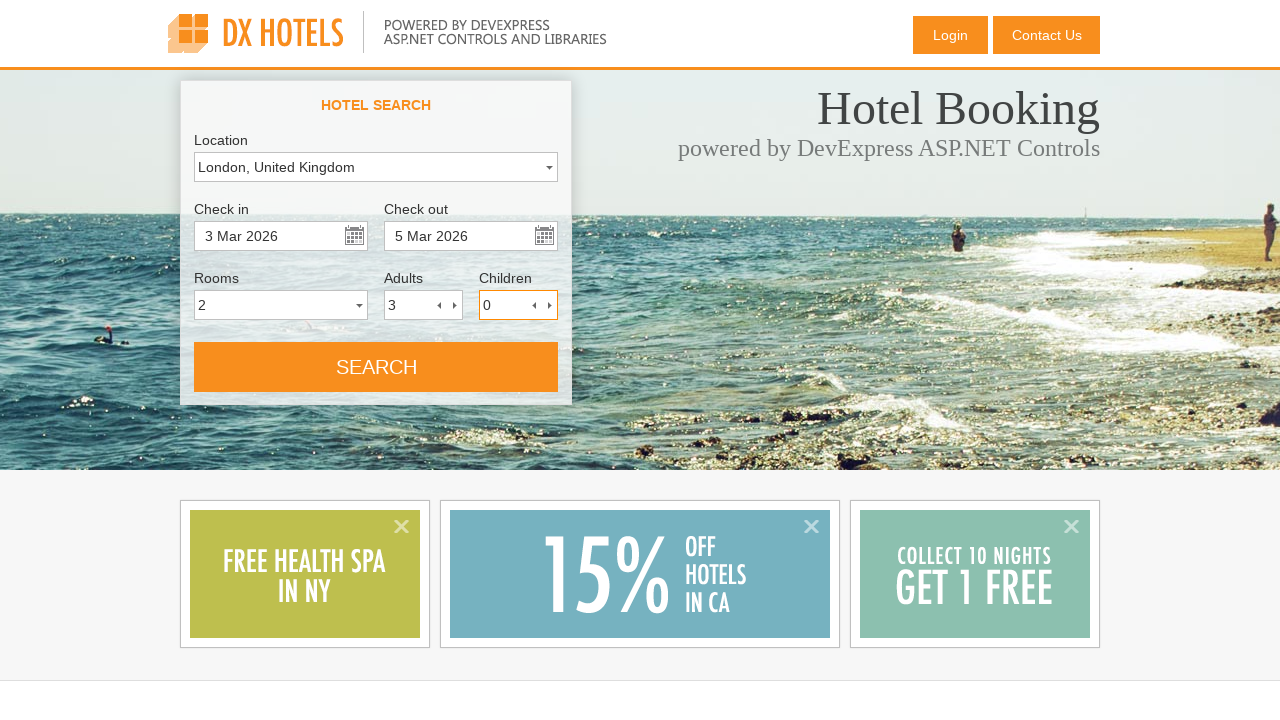

Selected all text in children field on #MainContentPlaceHolder_SearchPanel_SearchPanelLayout_ChildrenSpinEdit_I
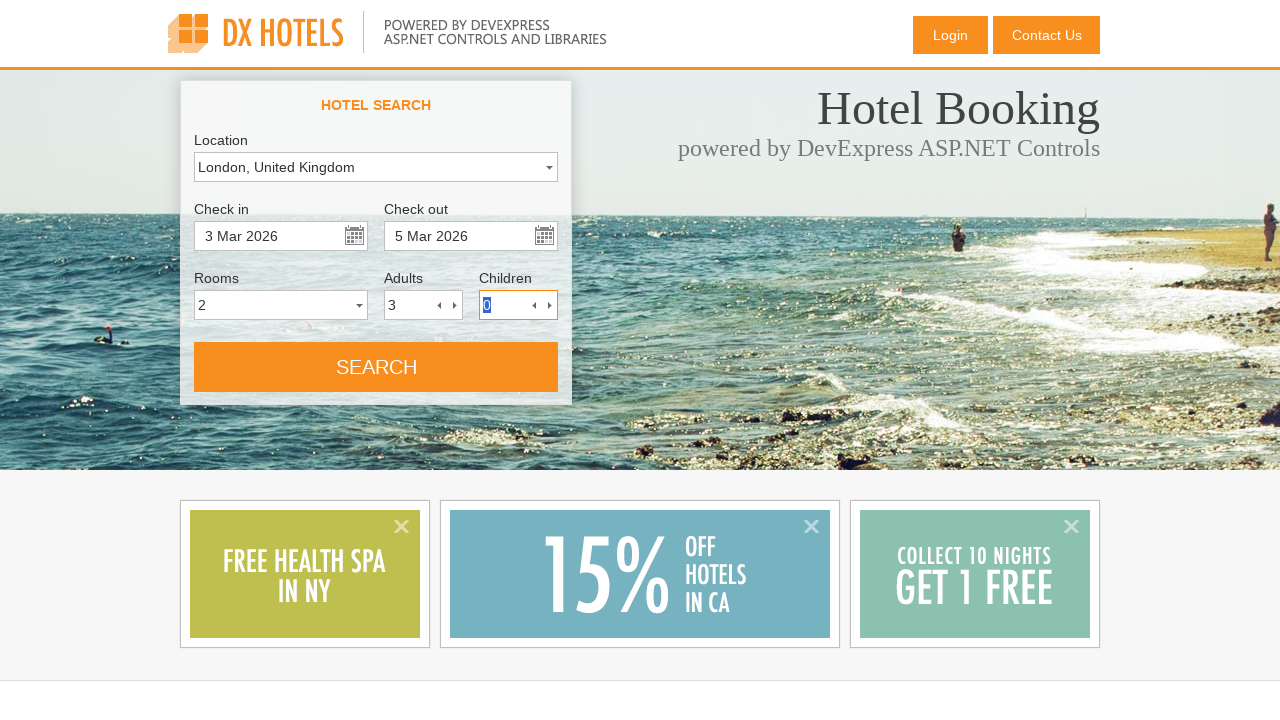

Deleted existing children count on #MainContentPlaceHolder_SearchPanel_SearchPanelLayout_ChildrenSpinEdit_I
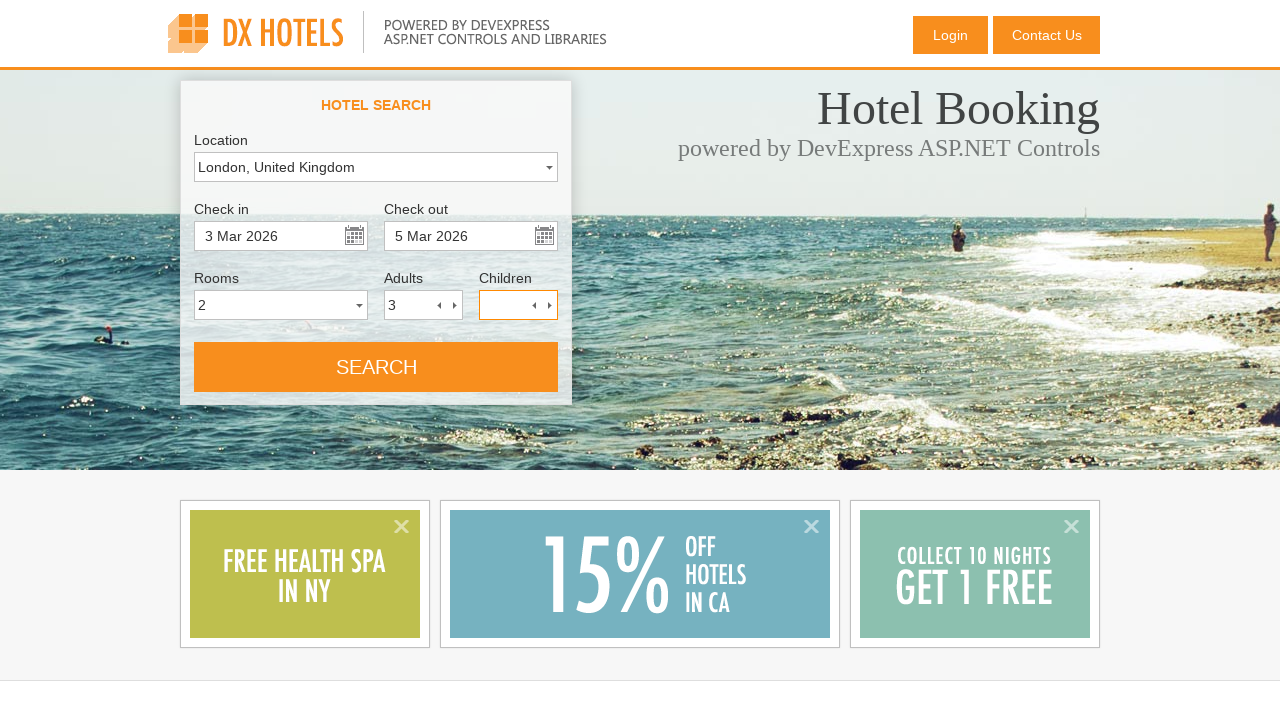

Set children count to 2 on #MainContentPlaceHolder_SearchPanel_SearchPanelLayout_ChildrenSpinEdit_I
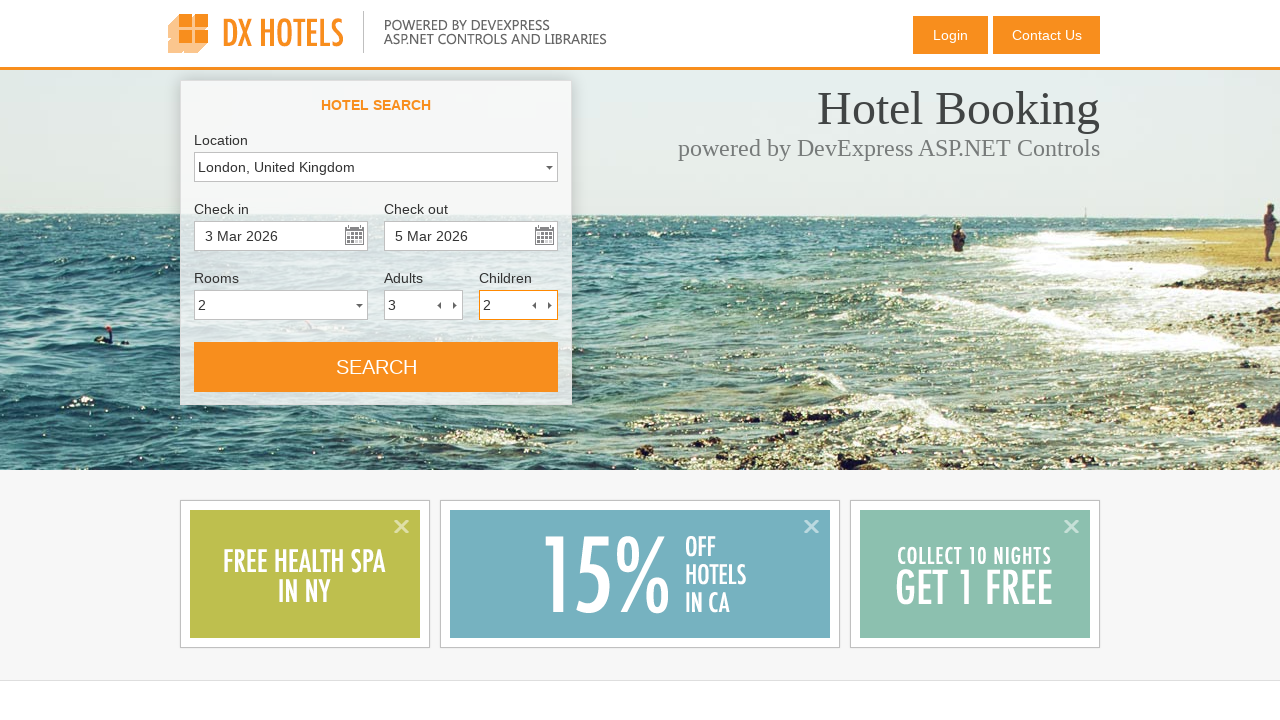

Waited for search button to appear
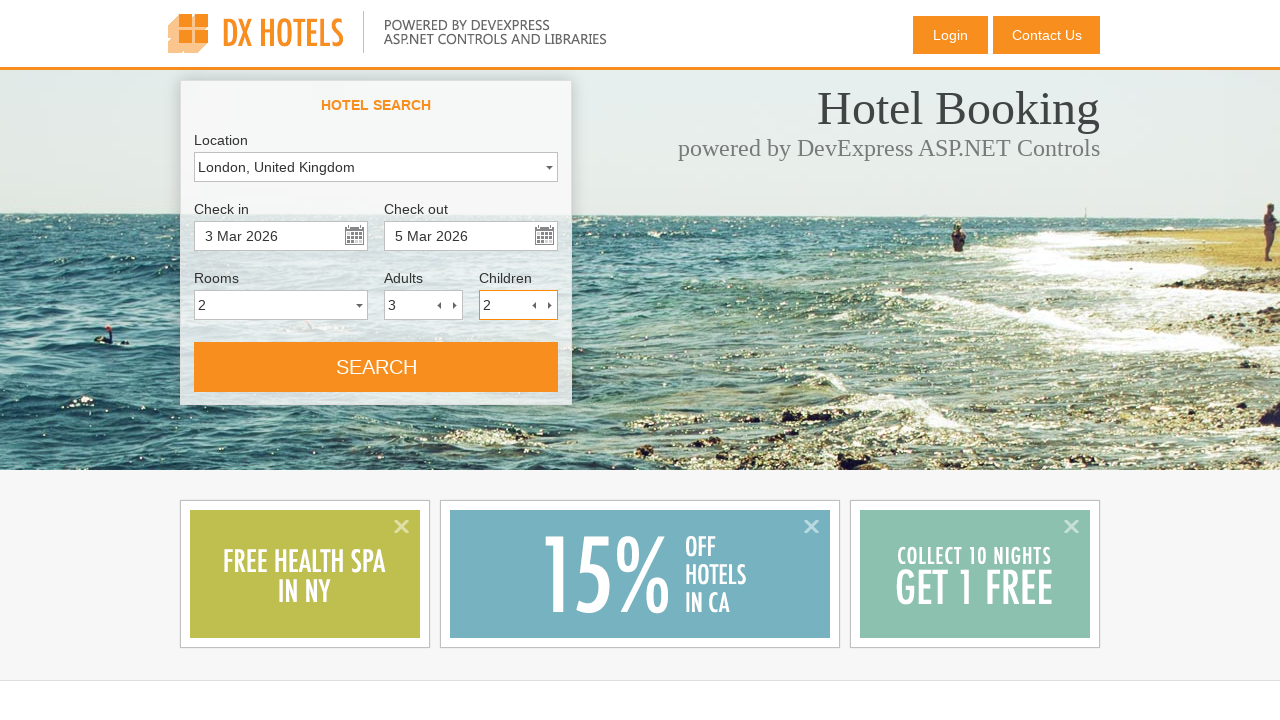

Clicked search button to initiate hotel search at (376, 367) on #MainContentPlaceHolder_SearchPanel_SearchPanelLayout_SearchButton_CD
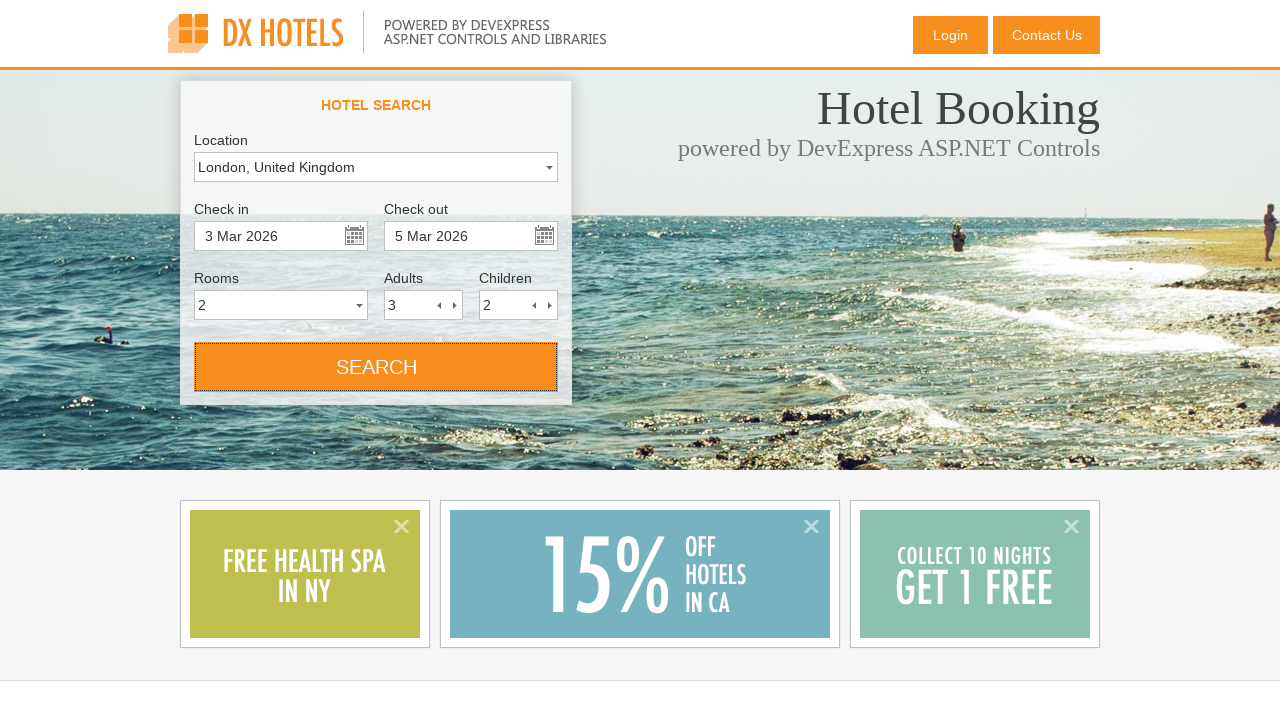

Waited for nightly rate slider to appear
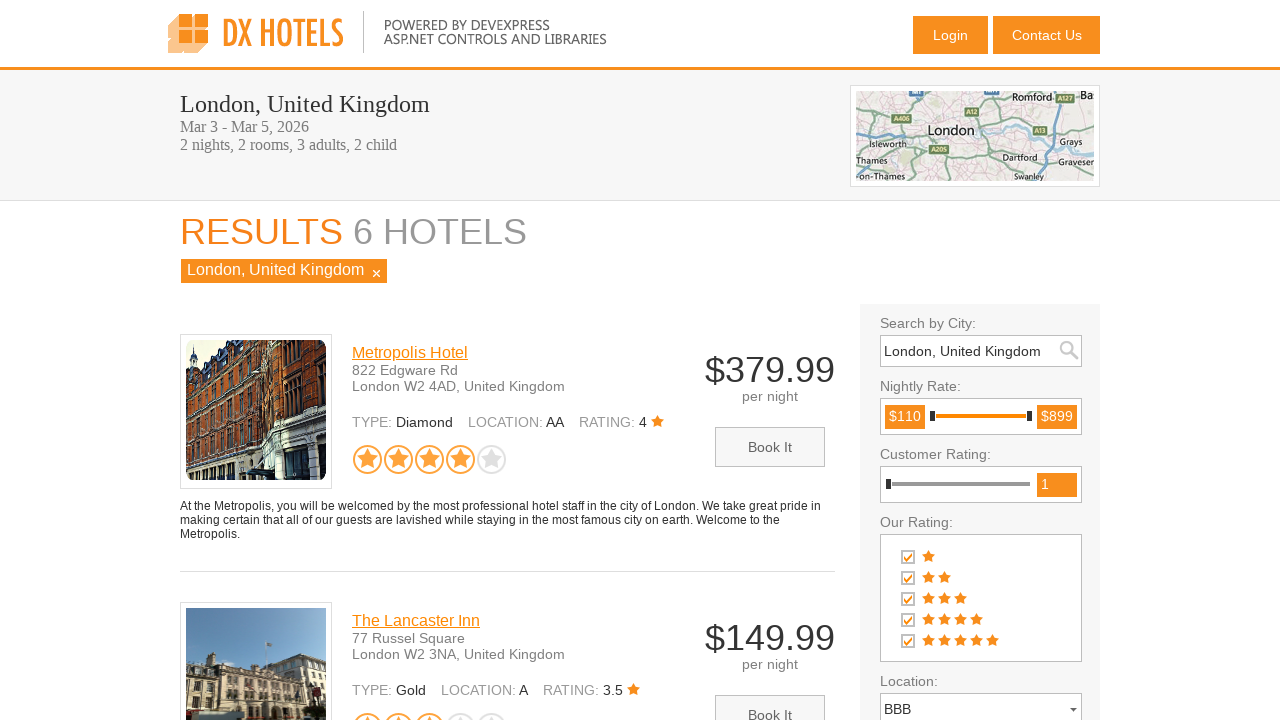

Moved mouse to nightly rate slider at (932, 416)
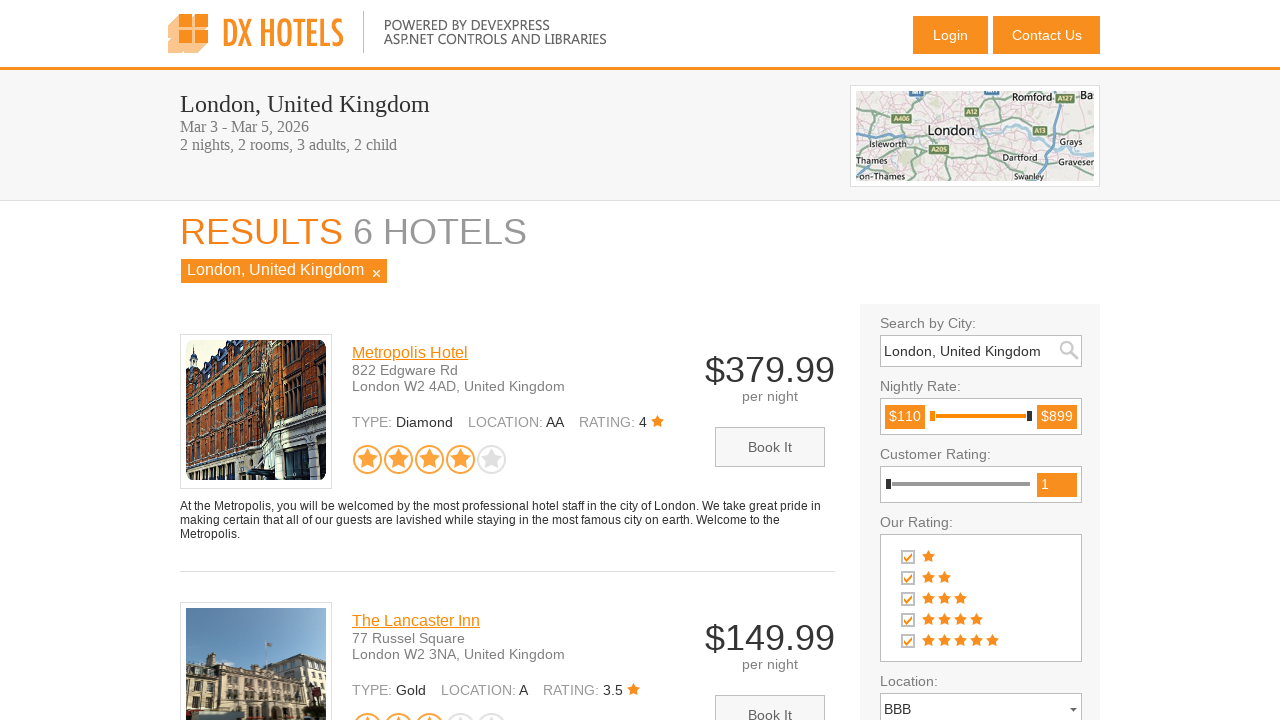

Pressed down mouse button on slider at (932, 416)
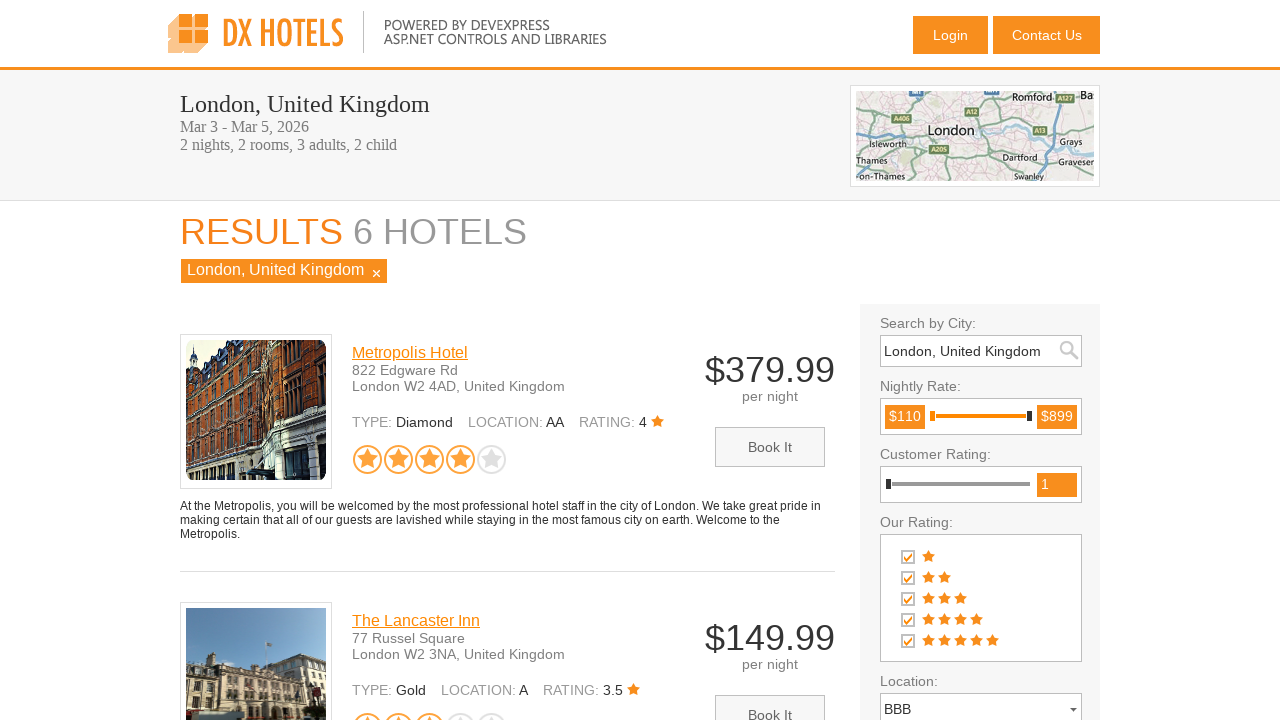

Dragged slider to adjust maximum nightly rate at (1132, 416)
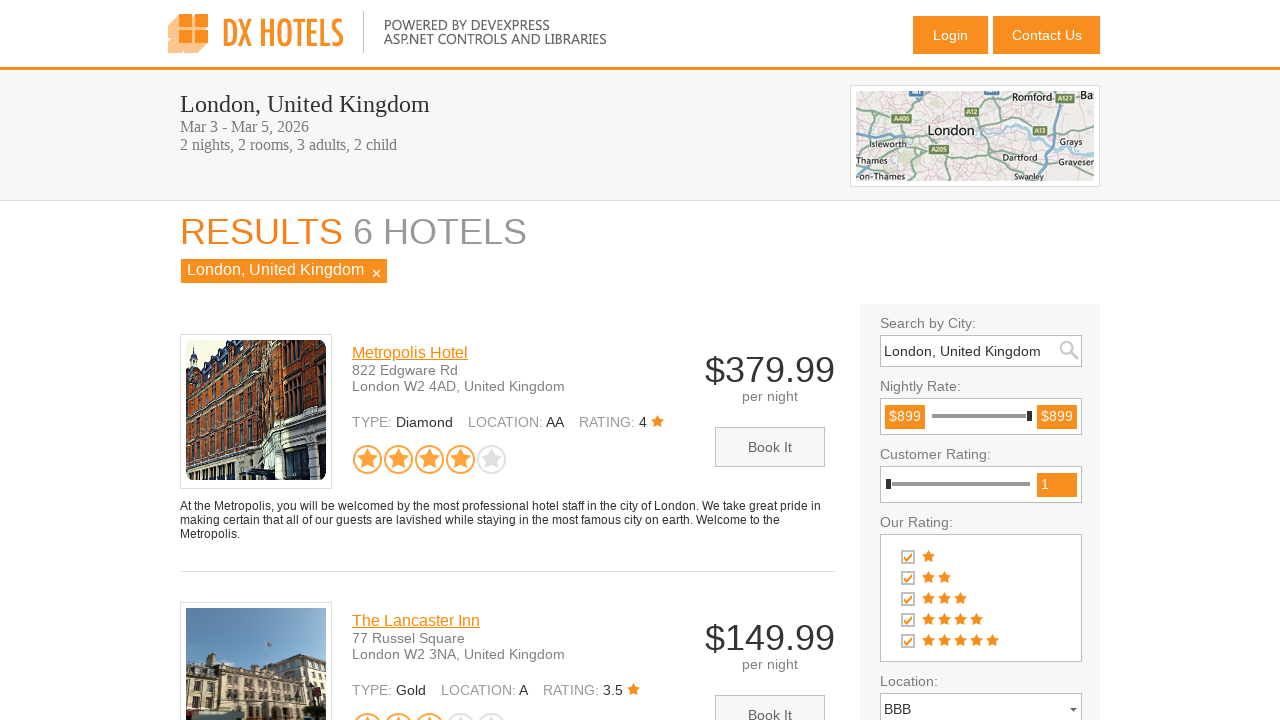

Released mouse button on slider at (1132, 416)
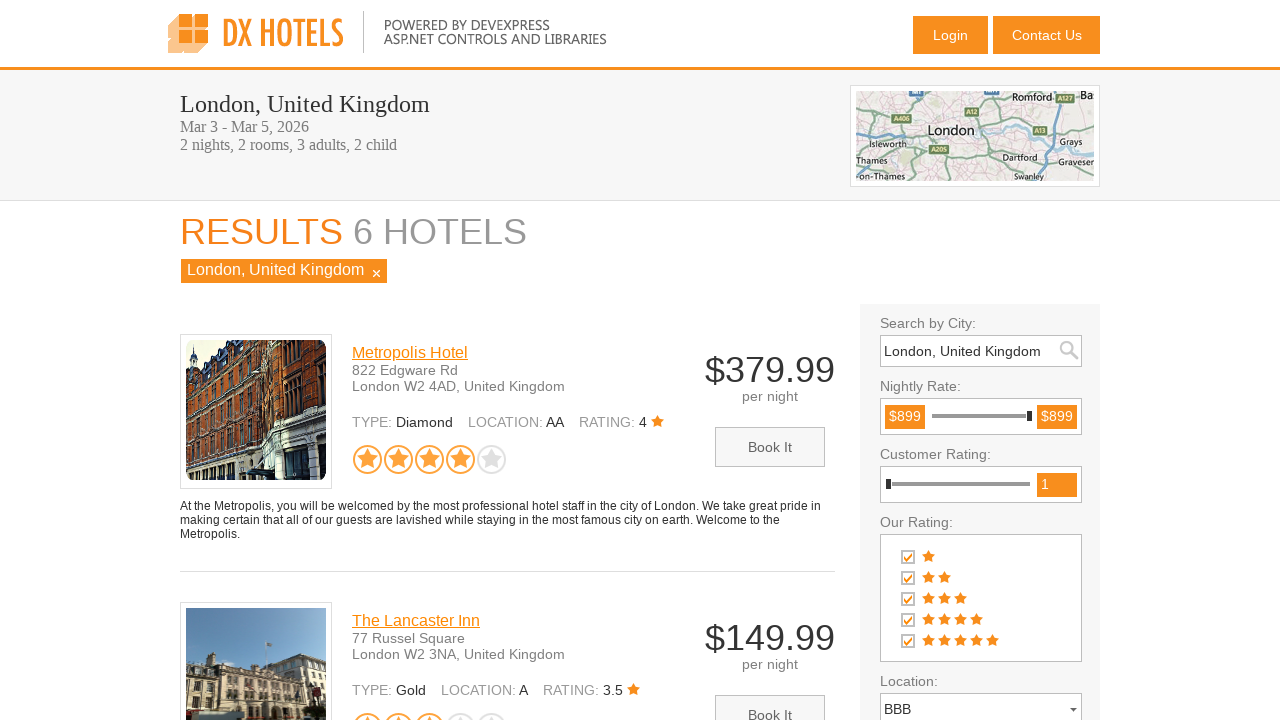

Selected first rating filter checkbox at (908, 557) on #MainContentPlaceHolder_FilterFormLayout_OurRatingCheckBoxList_RB0_I_D
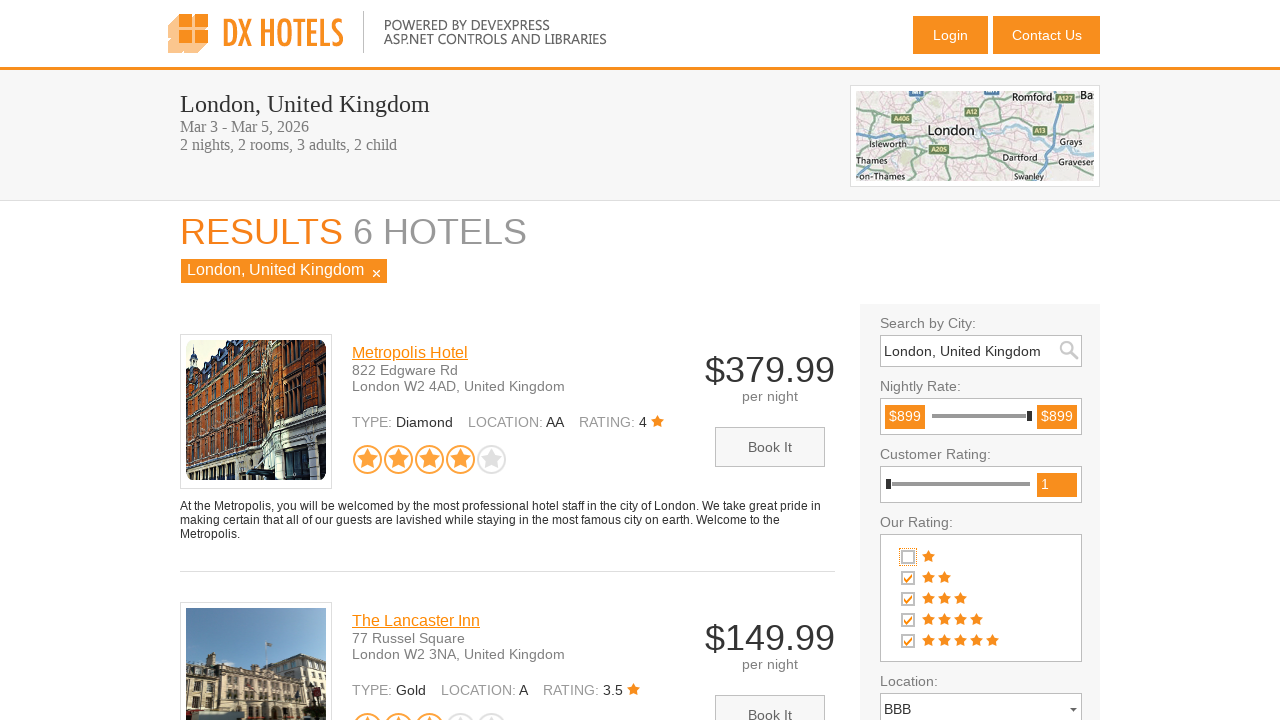

Selected second rating filter checkbox at (908, 578) on #MainContentPlaceHolder_FilterFormLayout_OurRatingCheckBoxList_RB1_I_D
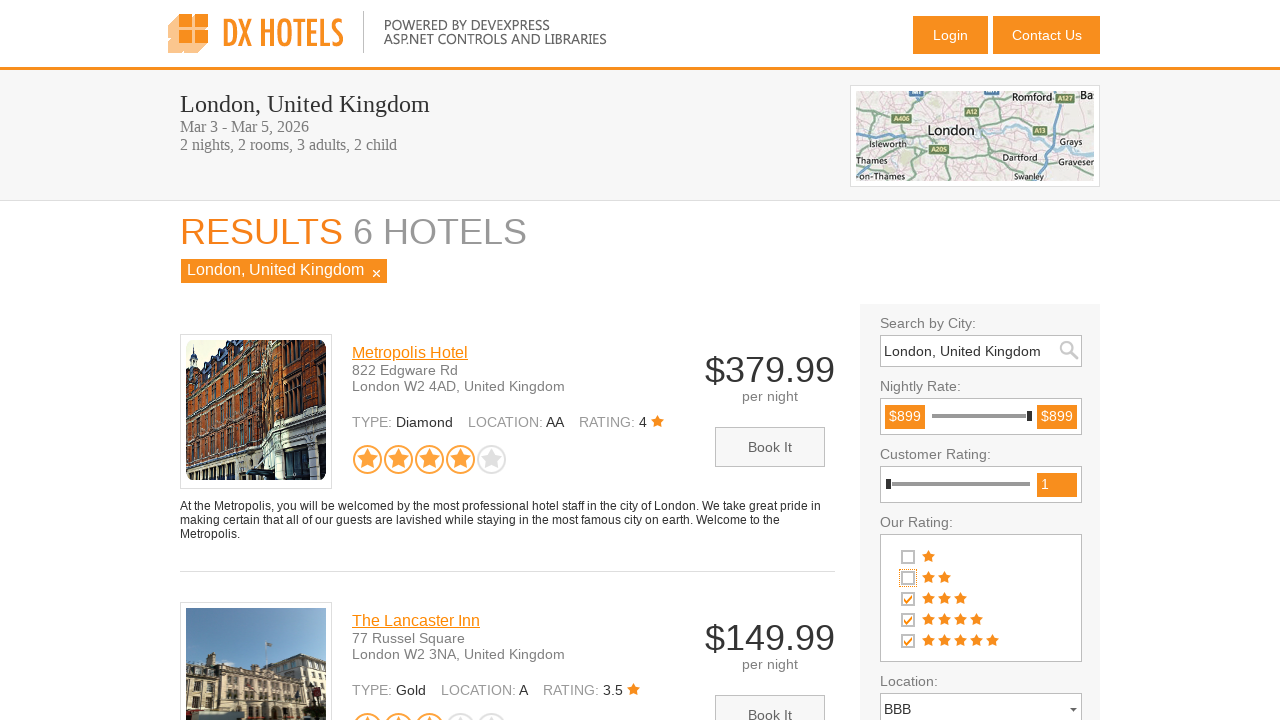

Waited for apply filter button to appear
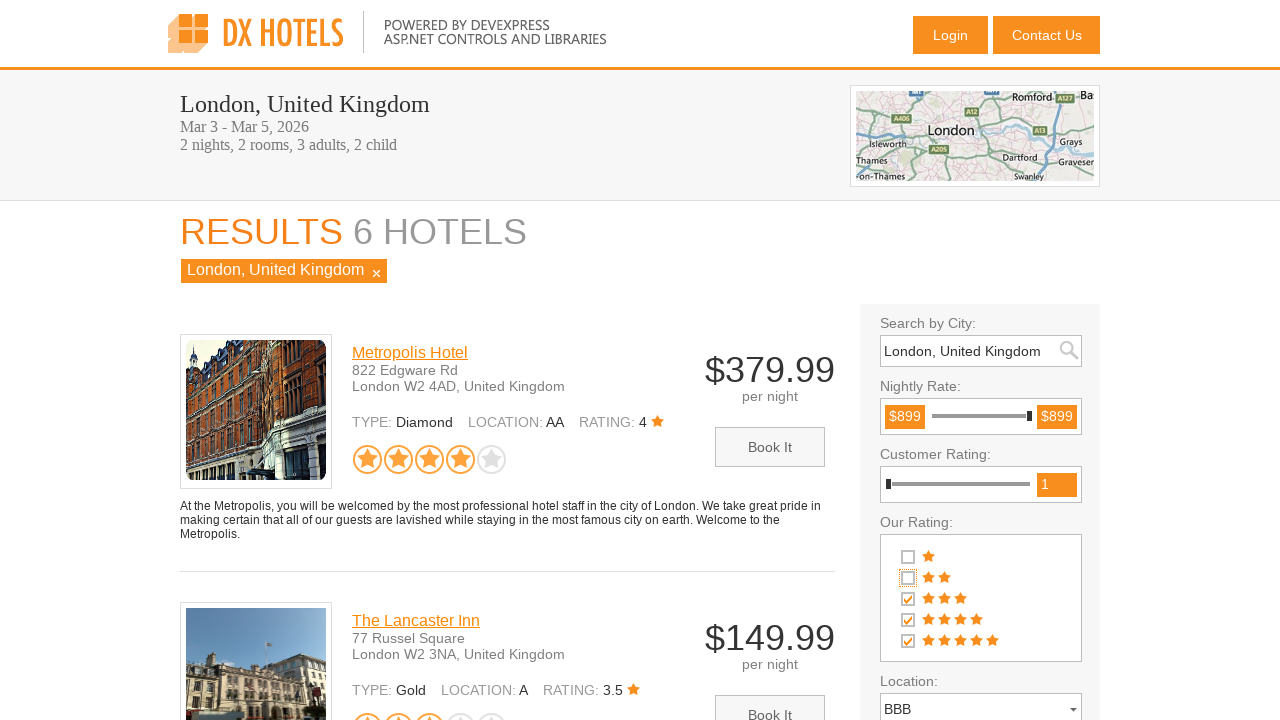

Clicked apply filter button to apply price and rating filters at (981, 360) on #MainContentPlaceHolder_FilterFormLayout_ApplyFilterButton_CD
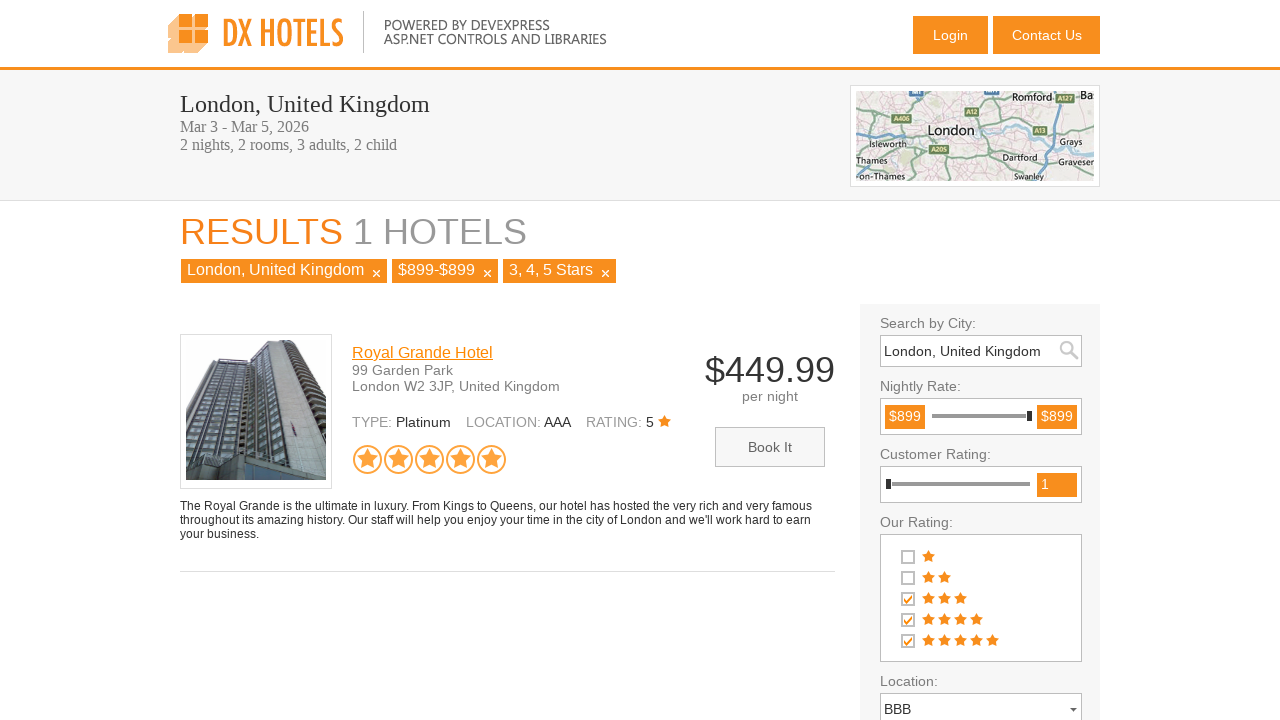

Waited for hotel results to load
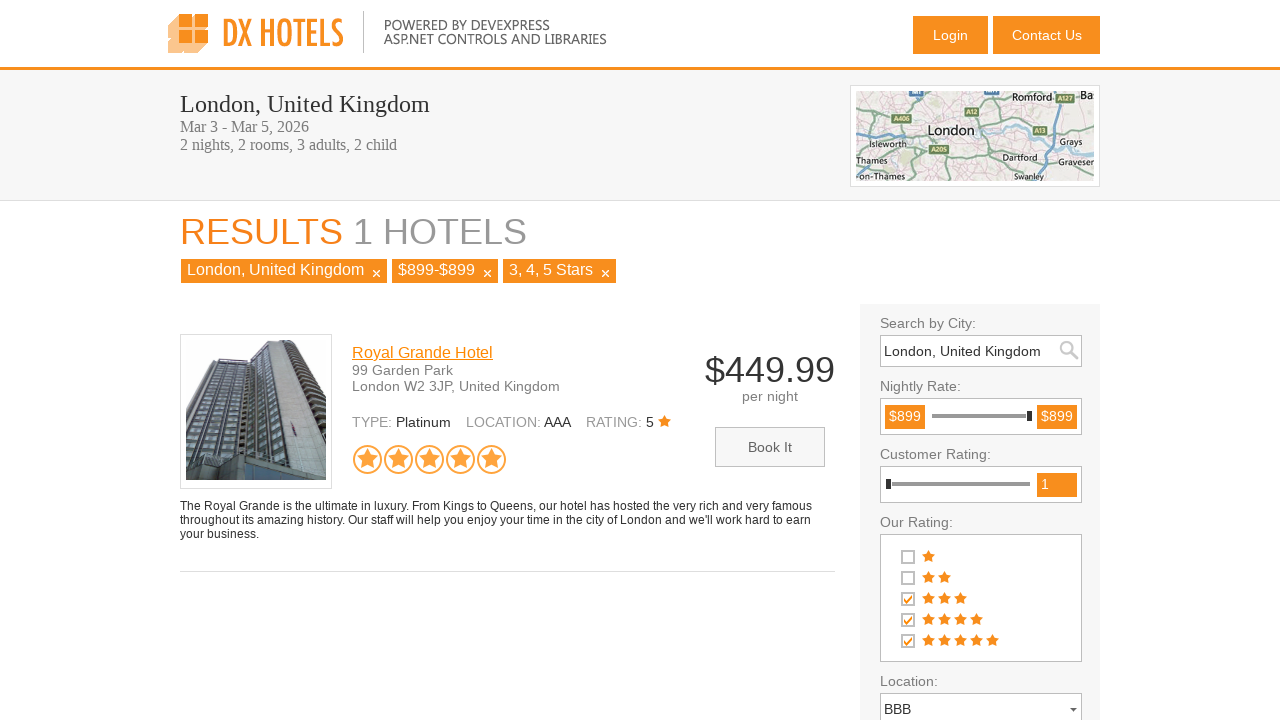

Located 1 hotel listings
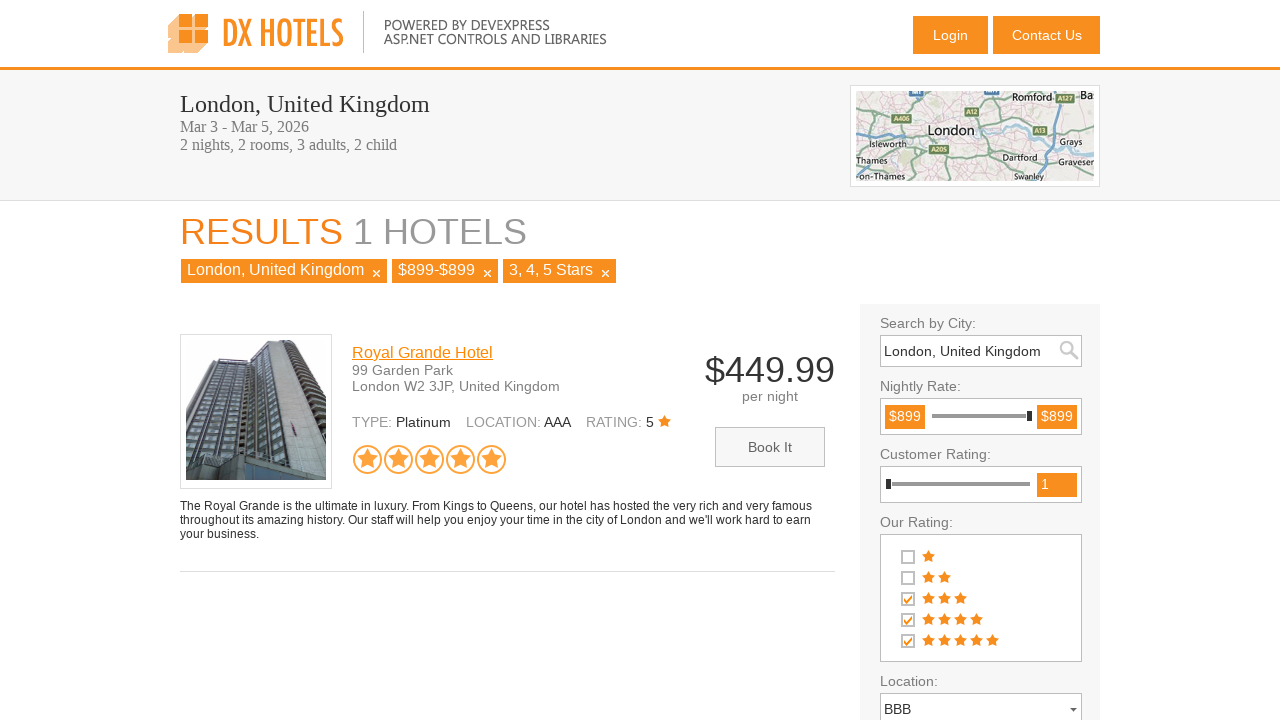

Identified cheapest hotel with price: $449.99
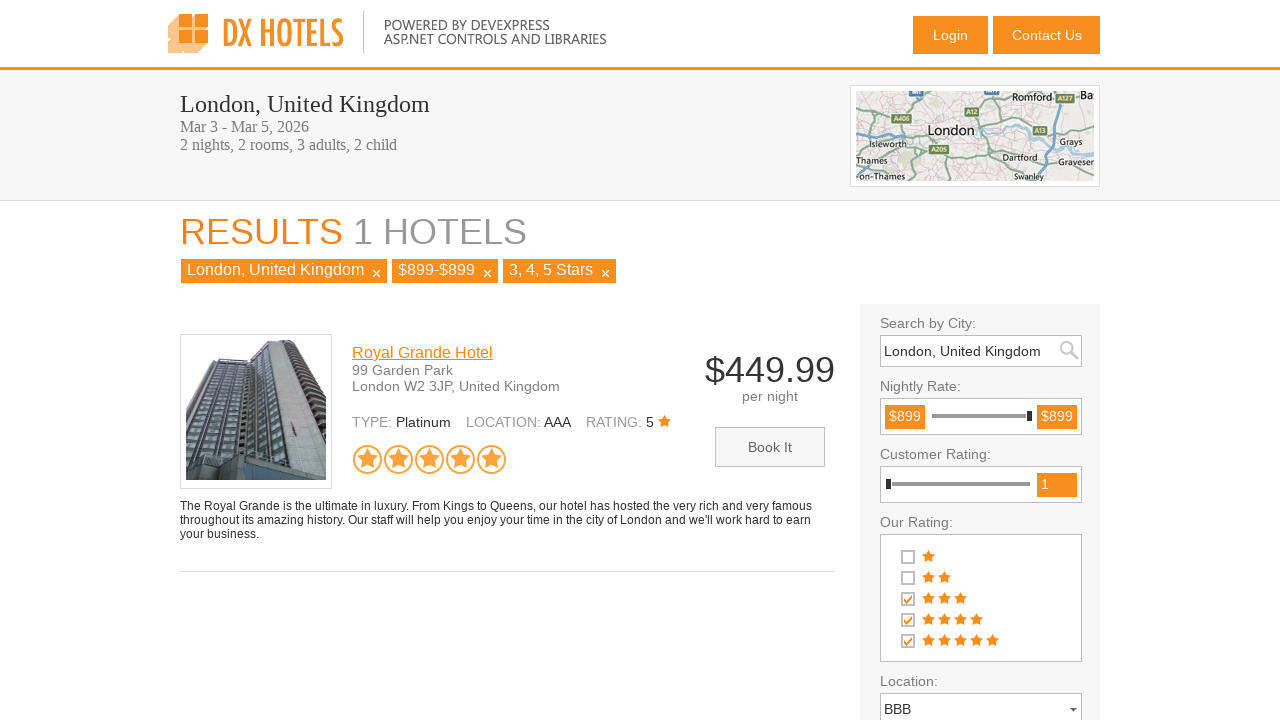

Clicked 'Book It' button on cheapest hotel at (770, 447) on .dxdvItem_Metropolis >> nth=0 >> .dxb
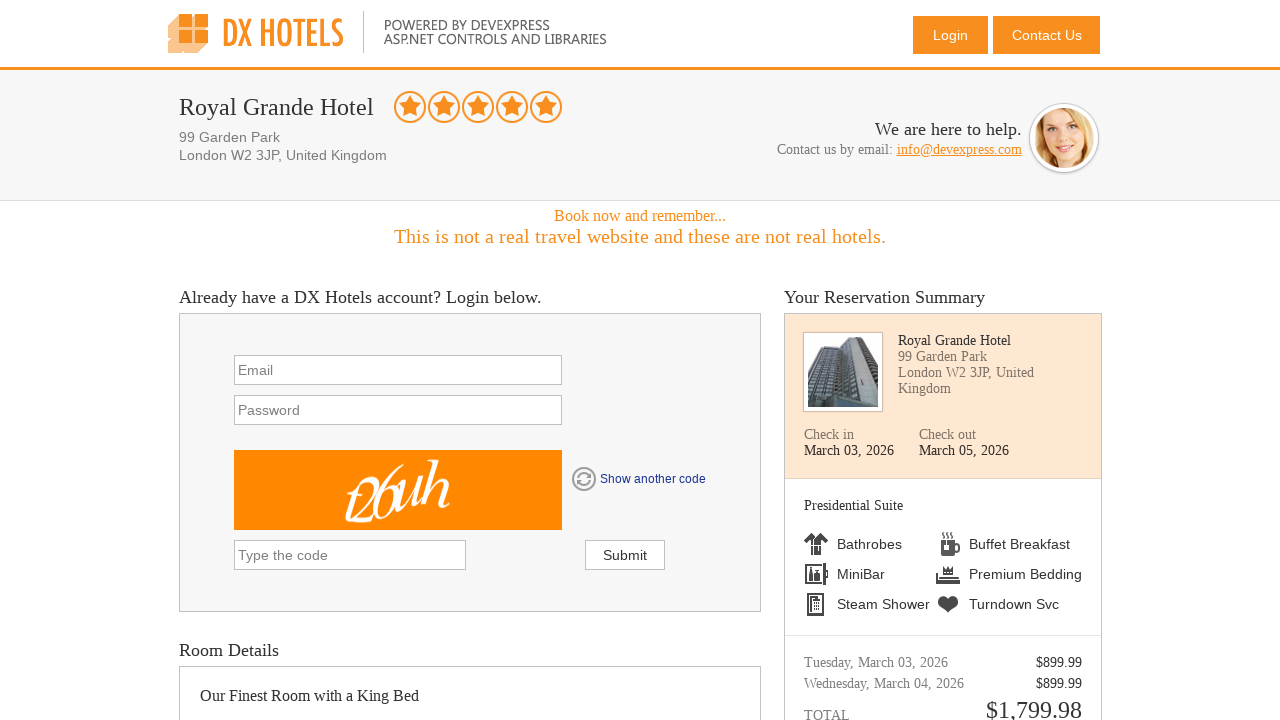

Verified 'Your Reservation Summary' message appeared on page
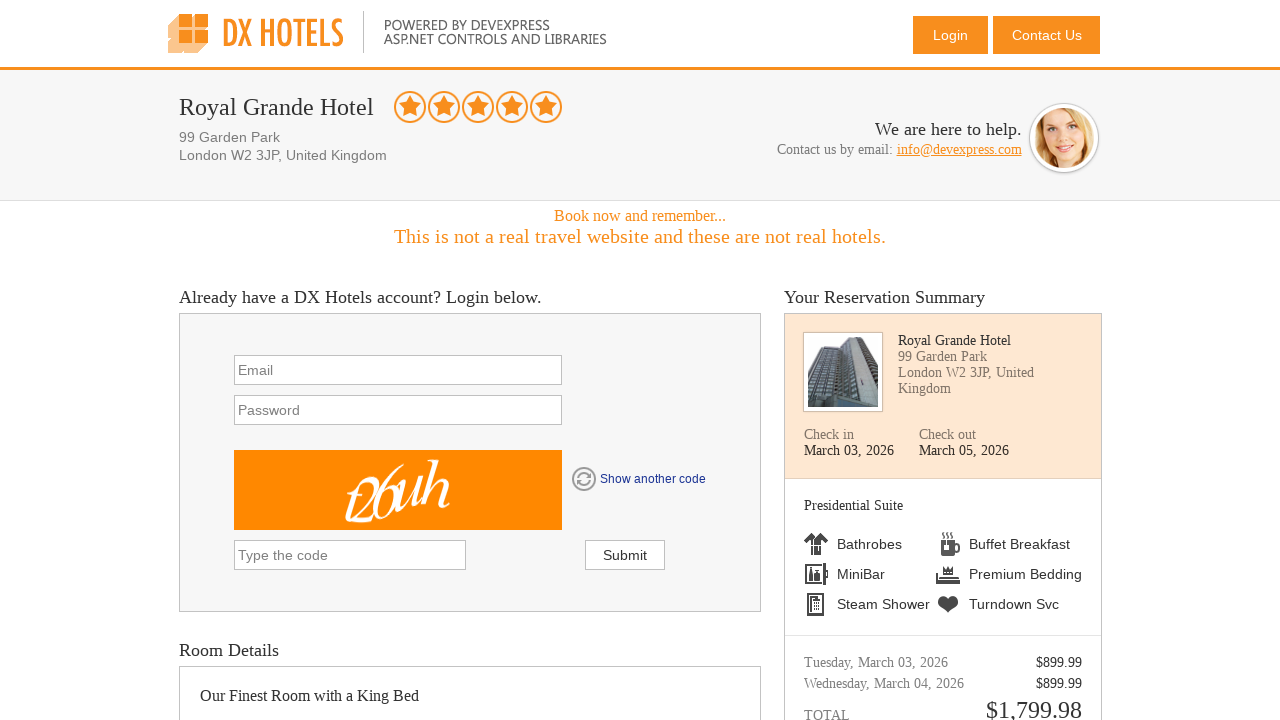

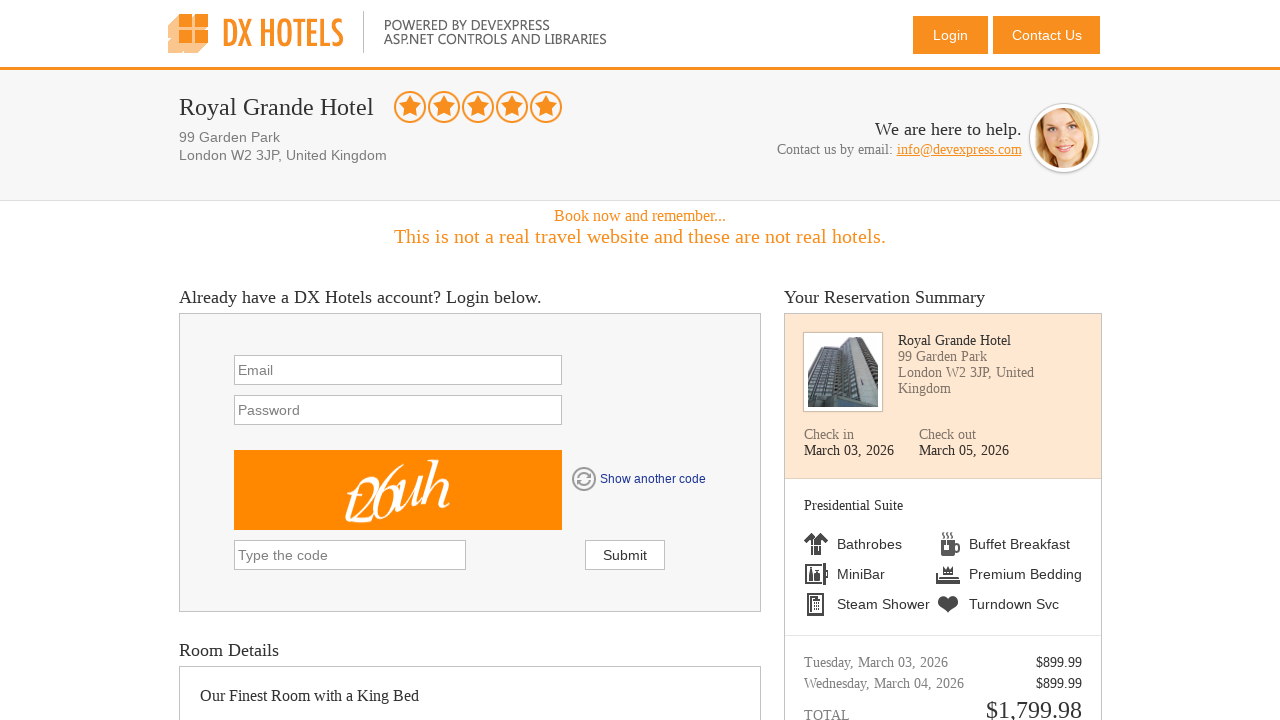